Clicks on the "Rediffmail" link from the Rediff homepage

Starting URL: https://rediff.com

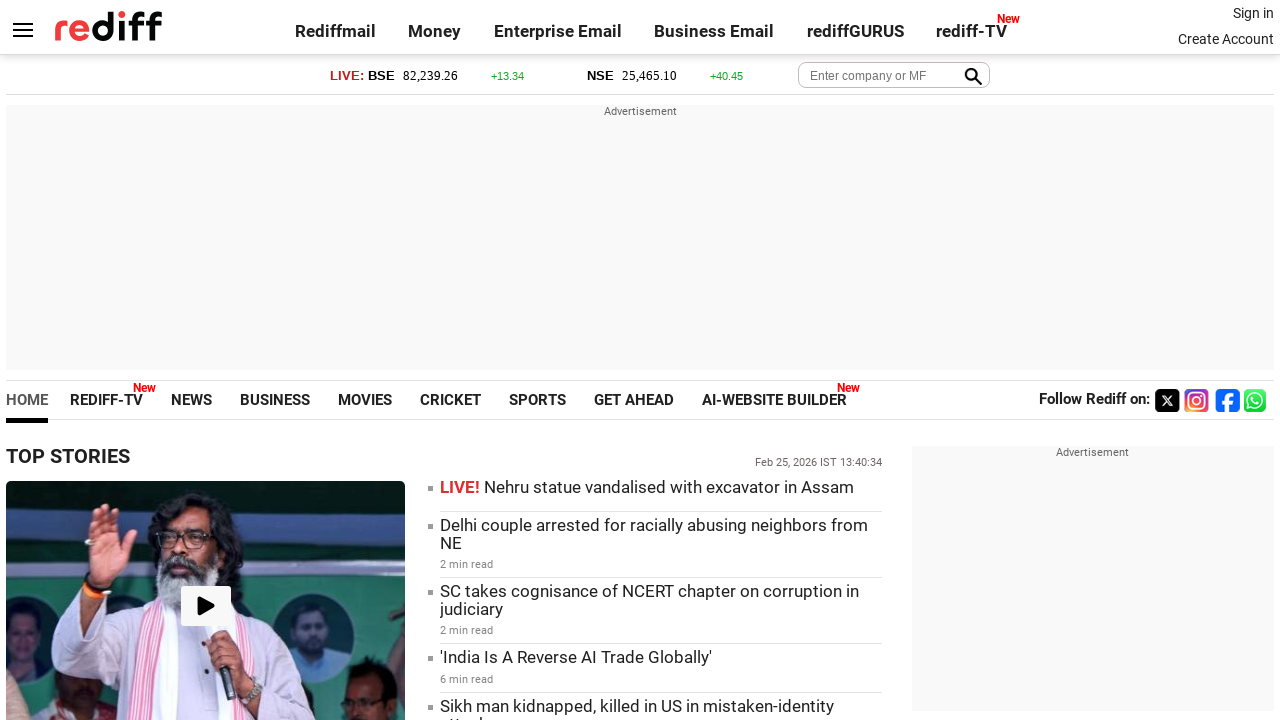

Clicked on the Rediffmail link from Rediff homepage at (335, 31) on text=Rediffmail
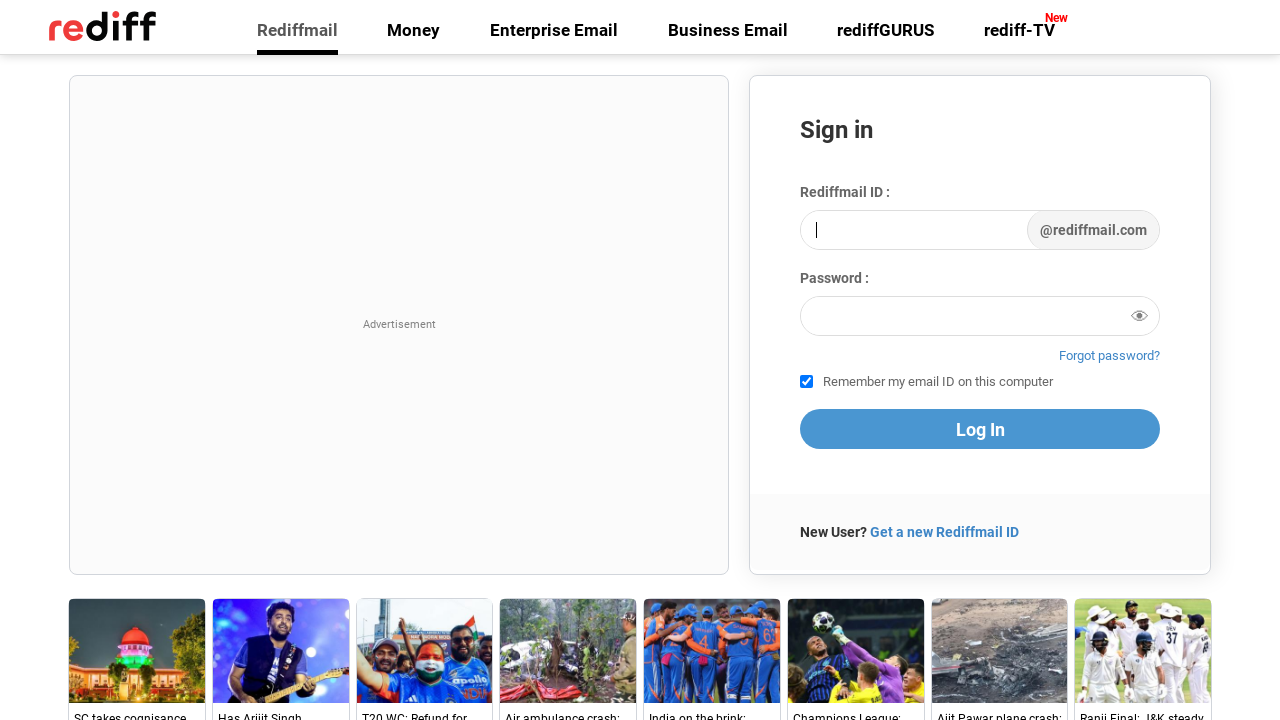

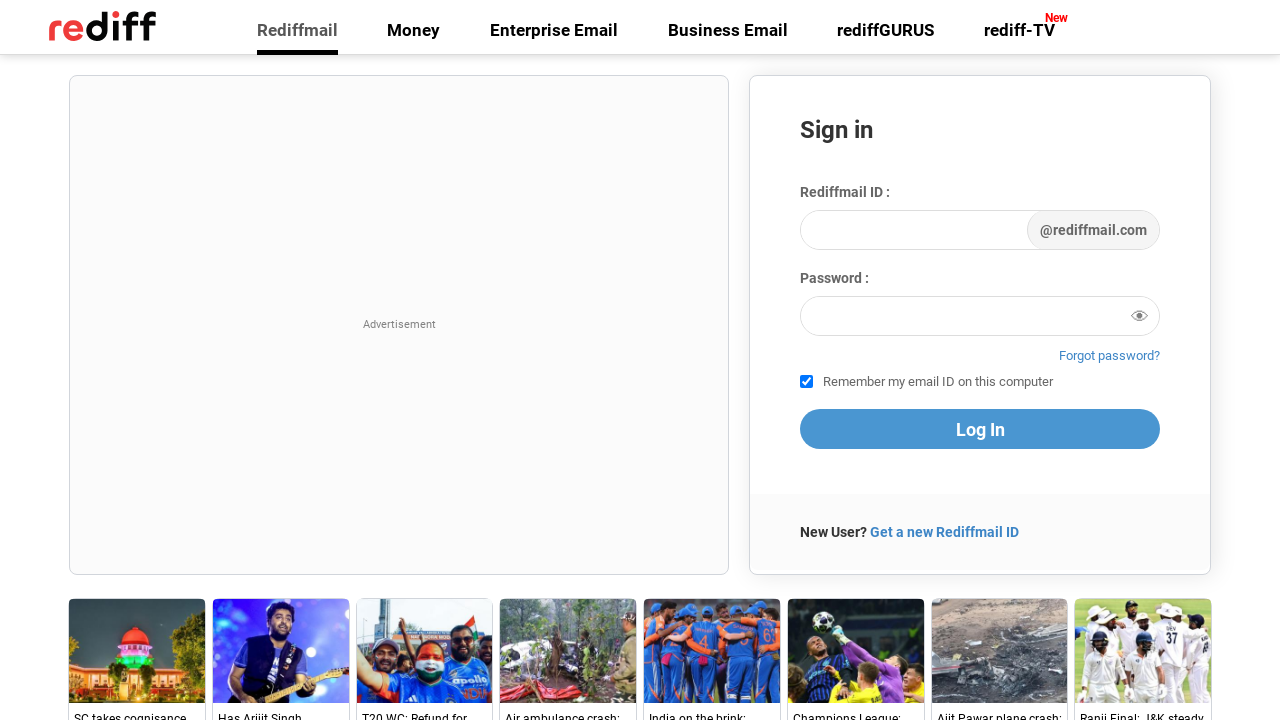